Navigates to a blog post and checks related posts links by clicking each and verifying navigation

Starting URL: https://biomejs.dev/blog

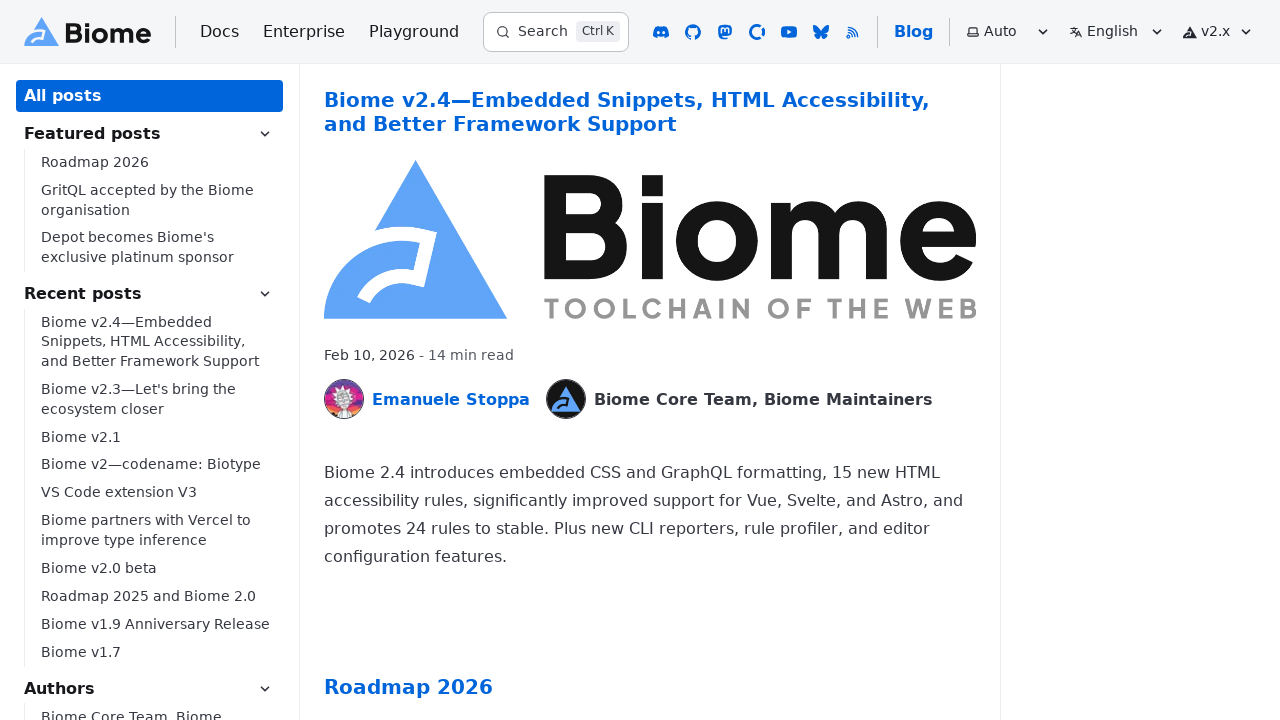

Clicked the first blog article link at (627, 100) on article a >> nth=0
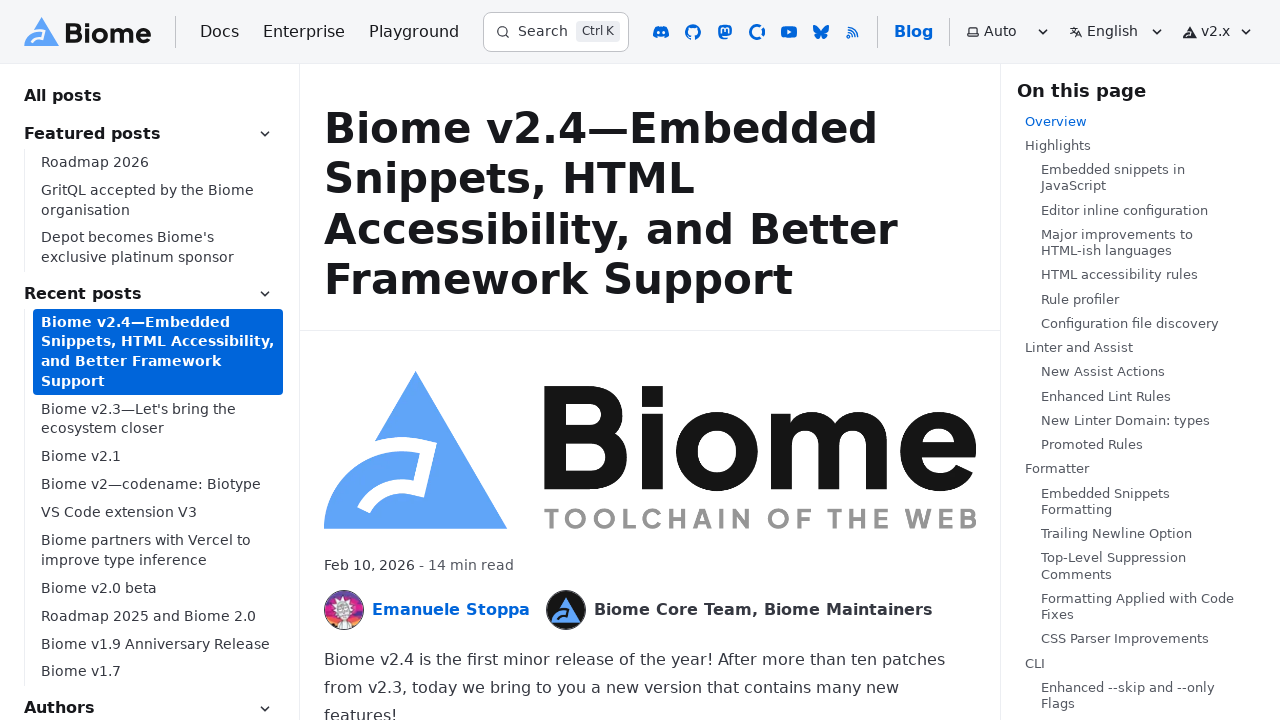

Blog article page loaded
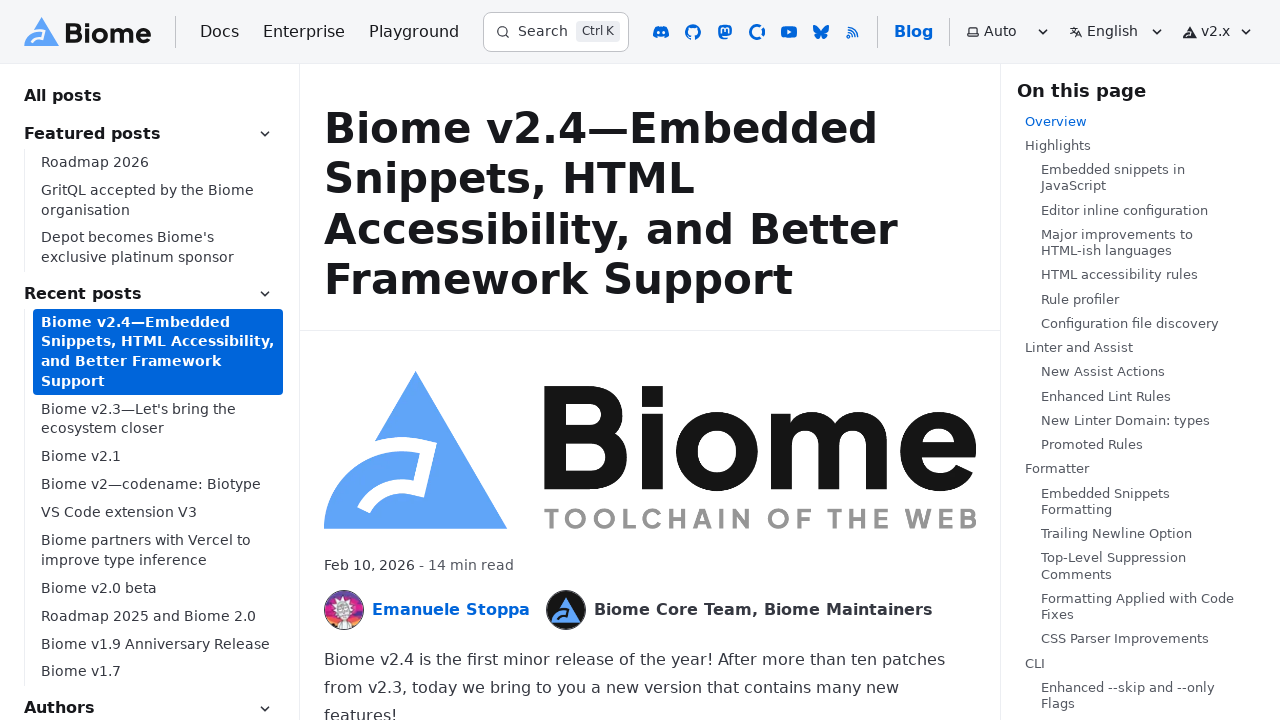

Found 0 related posts links
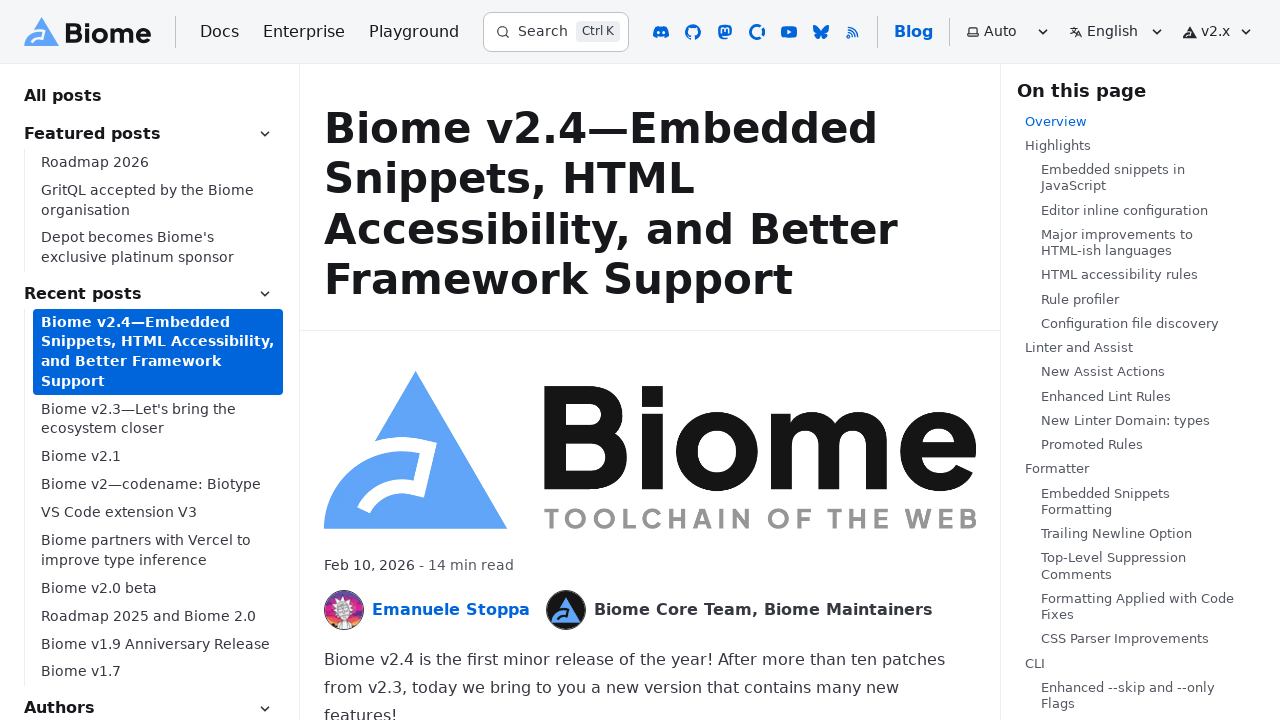

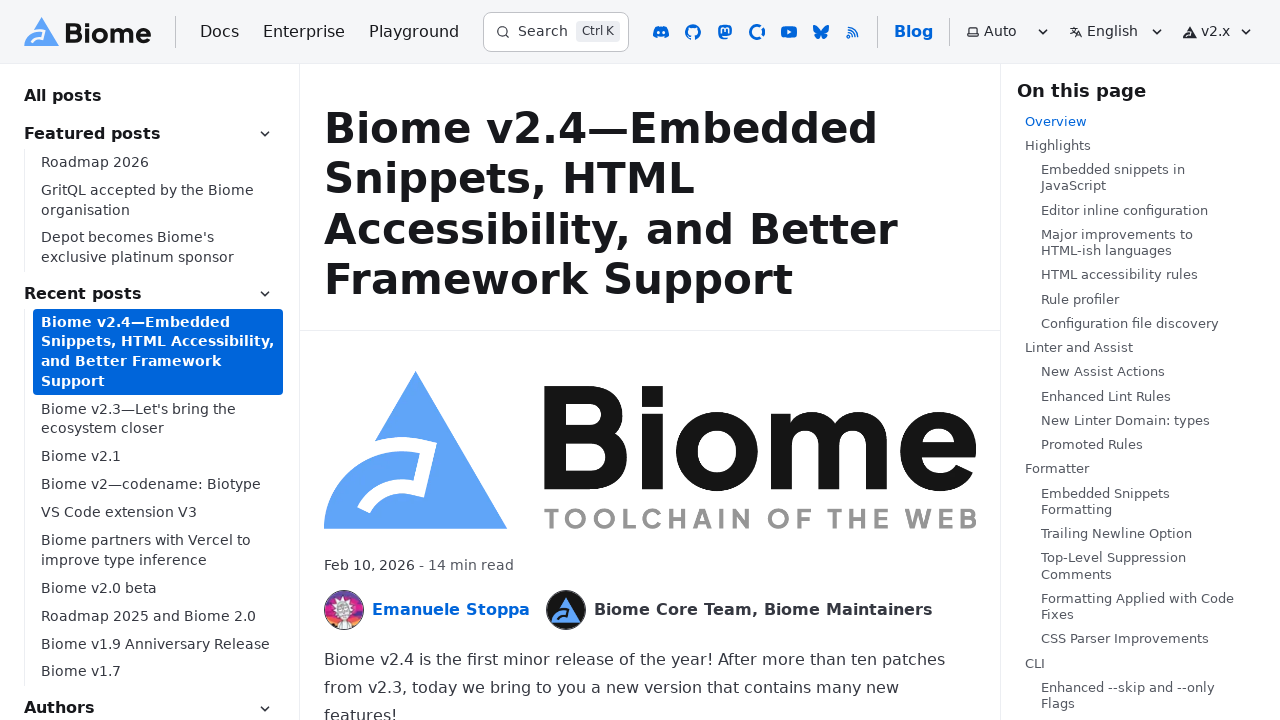